Tests clicking on different input elements using tag name selectors

Starting URL: https://formy-project.herokuapp.com/autocomplete

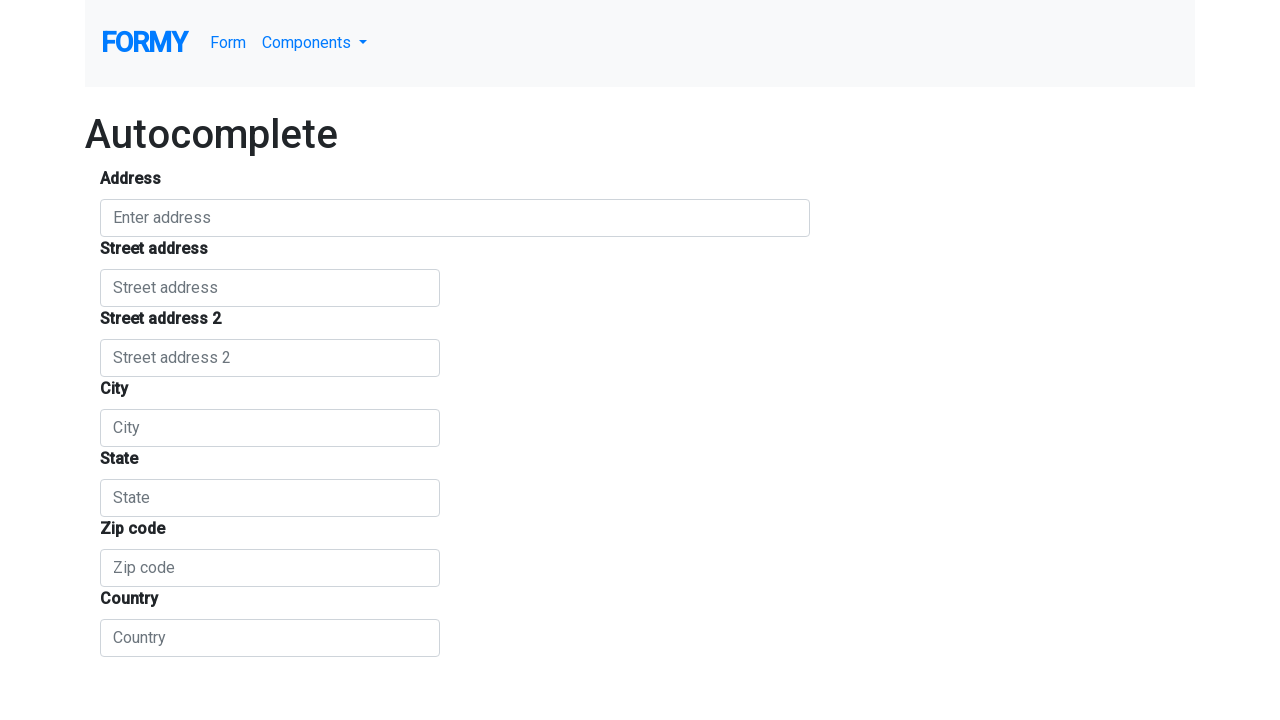

Clicked on first input element using tag selector at (455, 218) on input >> nth=0
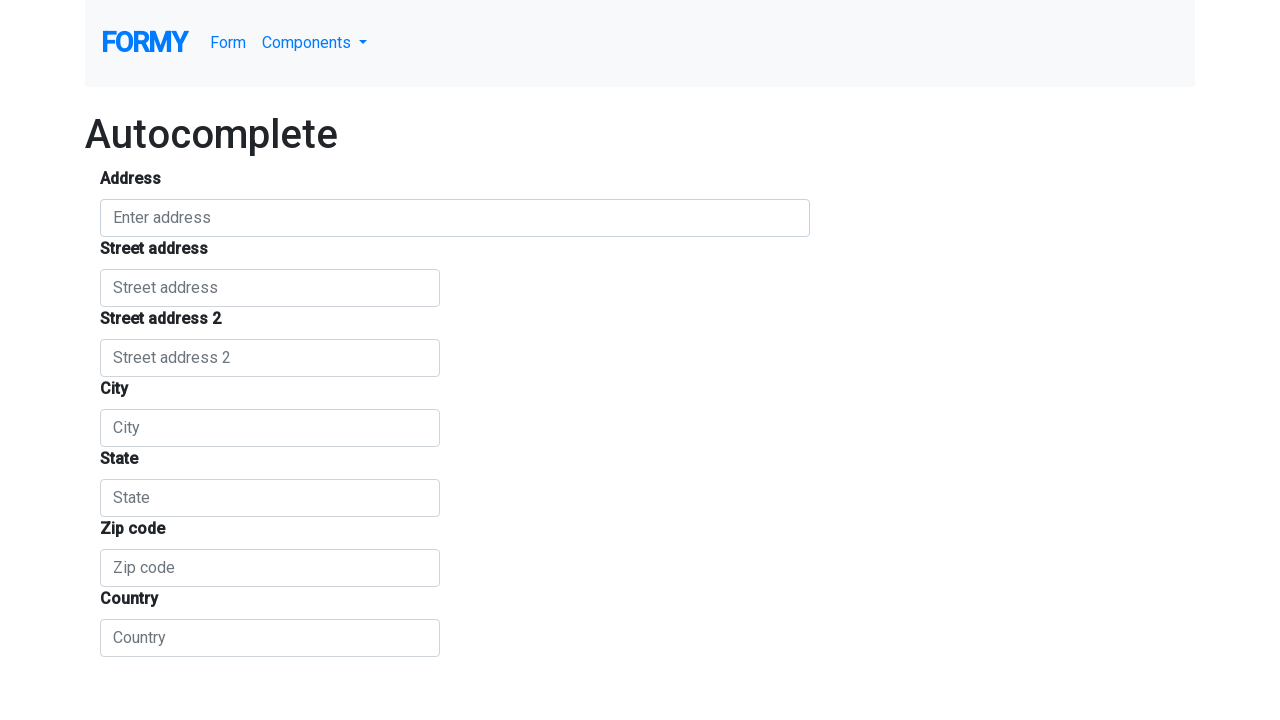

Clicked on second input element using tag selector at (270, 288) on input >> nth=1
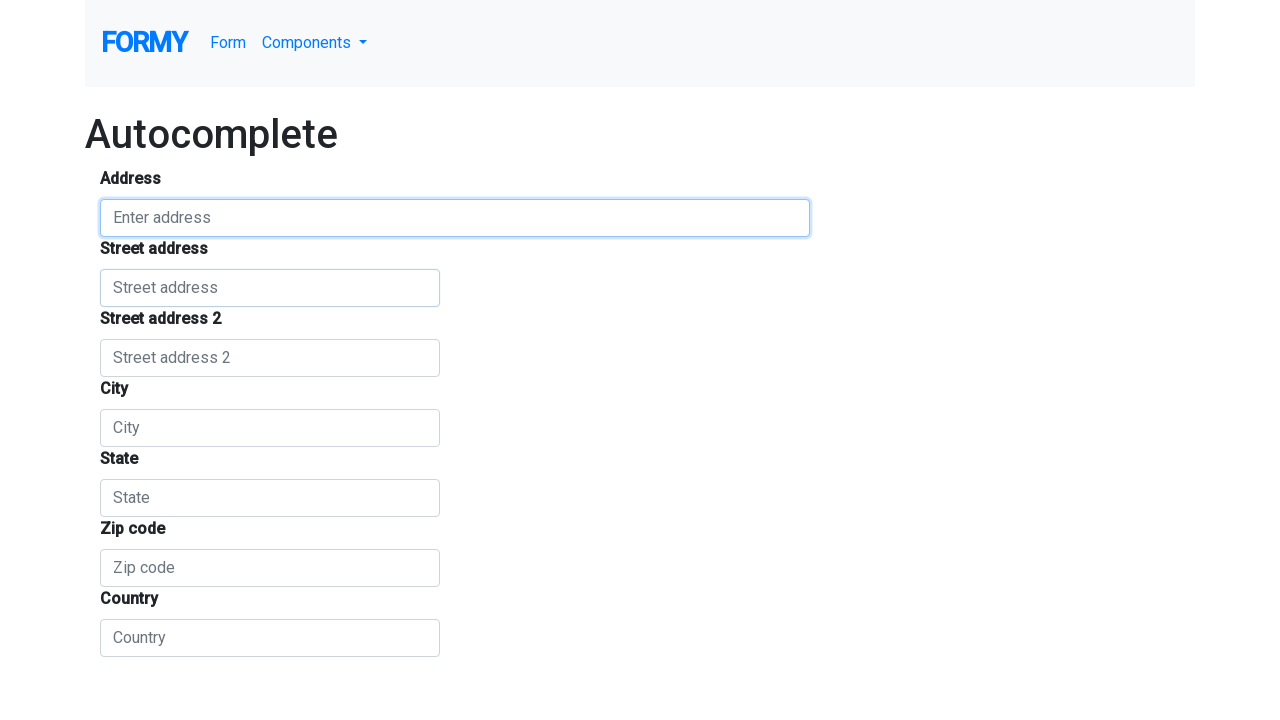

Clicked on third input element using tag selector at (270, 358) on input >> nth=2
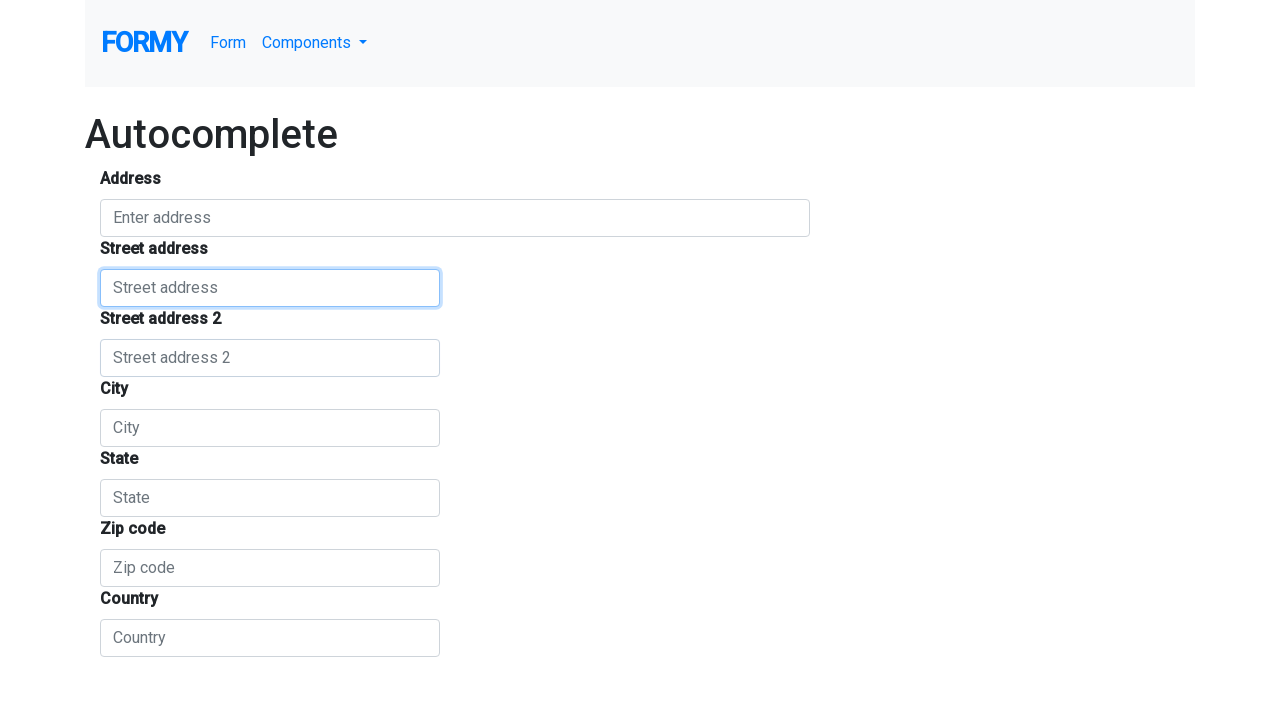

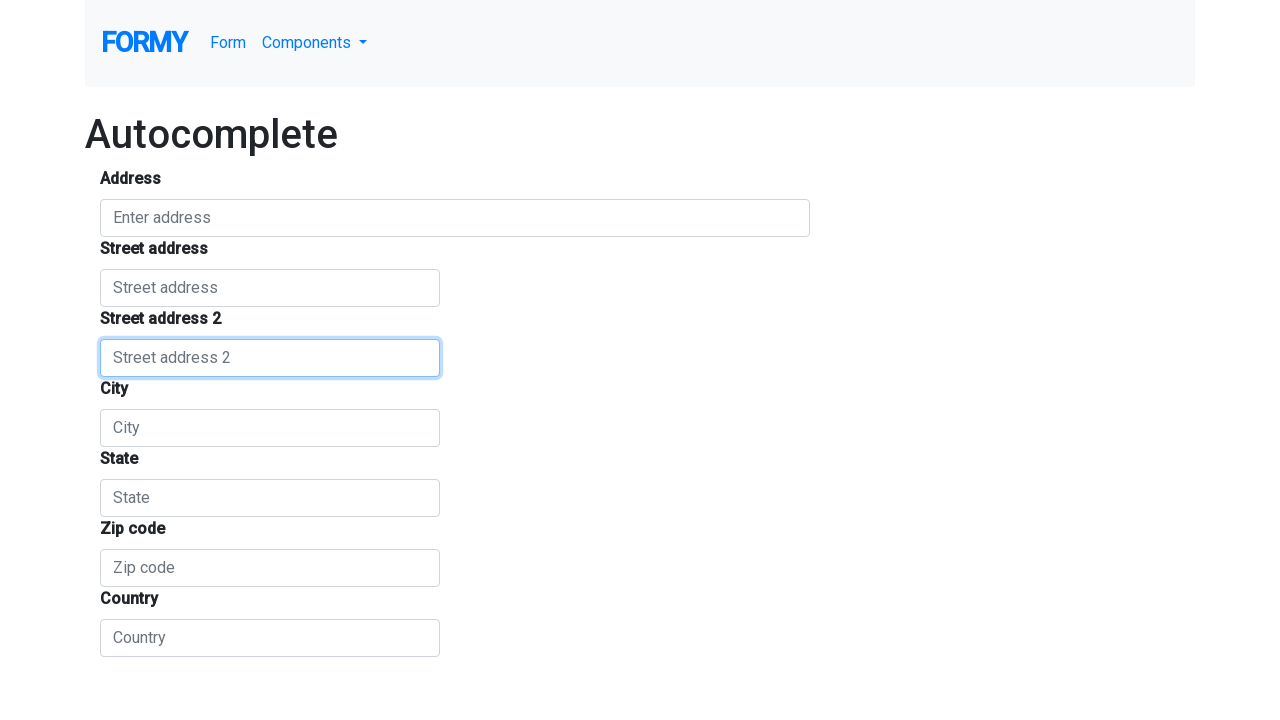